Opens the Selenium HQ website and performs a Ctrl+Click on the Download link to open it in a new tab, then switches between windows and closes the new tab

Starting URL: https://www.seleniumhq.org/

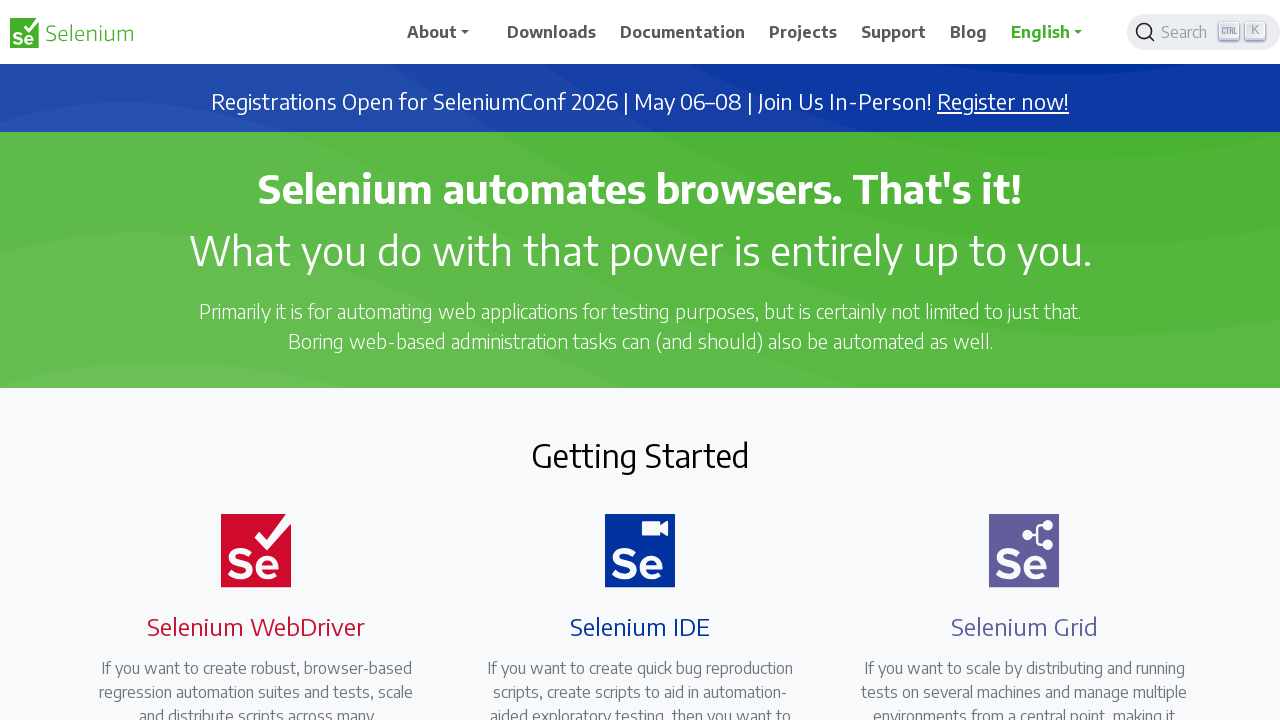

Ctrl+Clicked on Download link to open in new tab at (552, 32) on text=Download
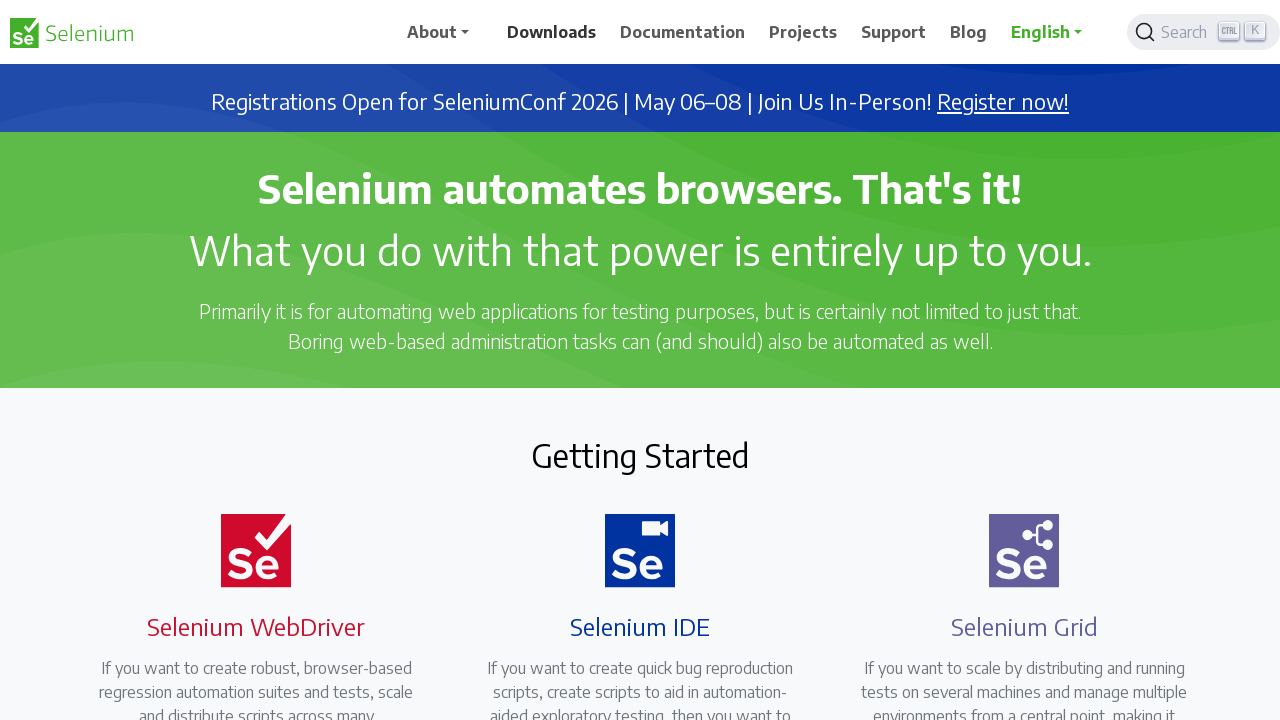

New tab opened and captured
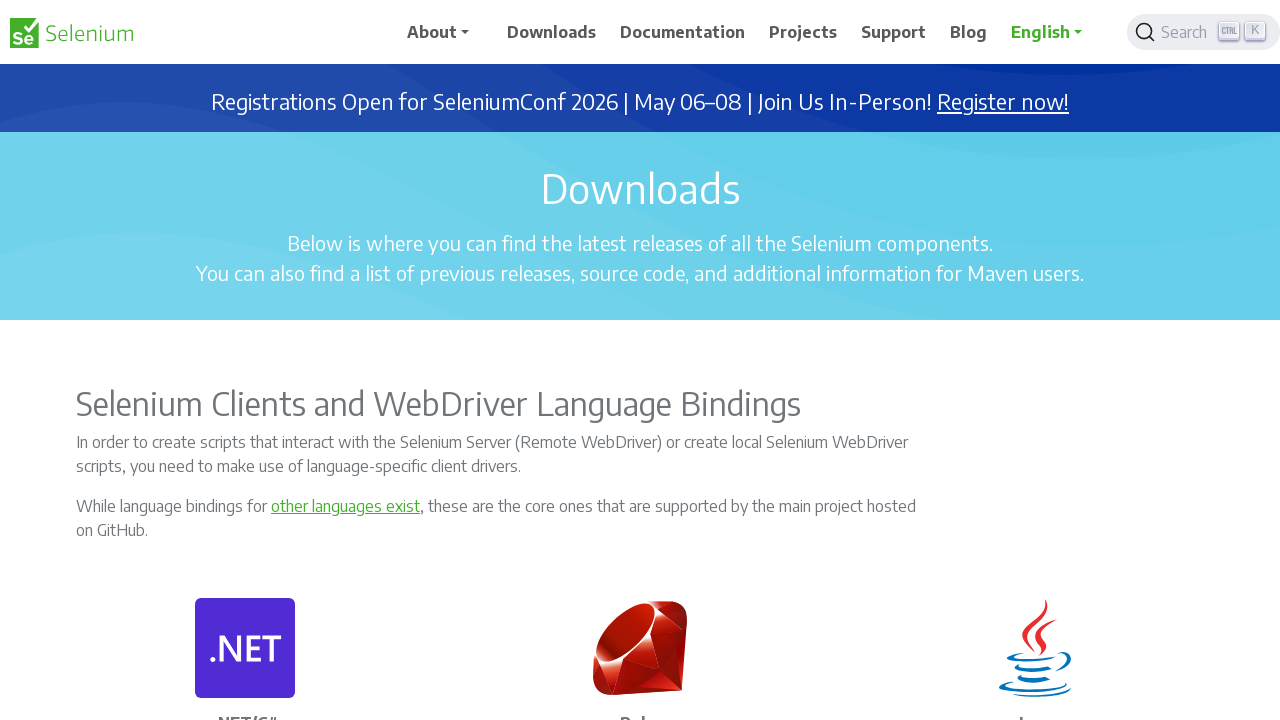

New page title: Downloads | Selenium
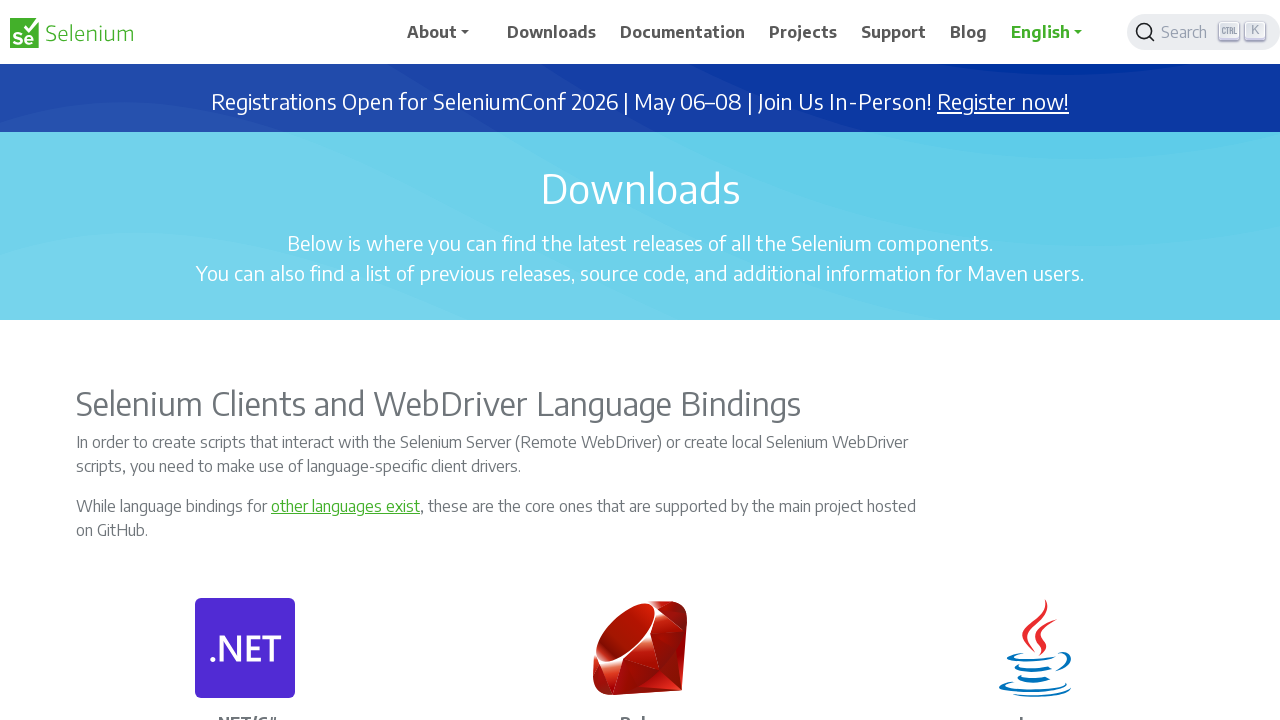

Closed the new tab
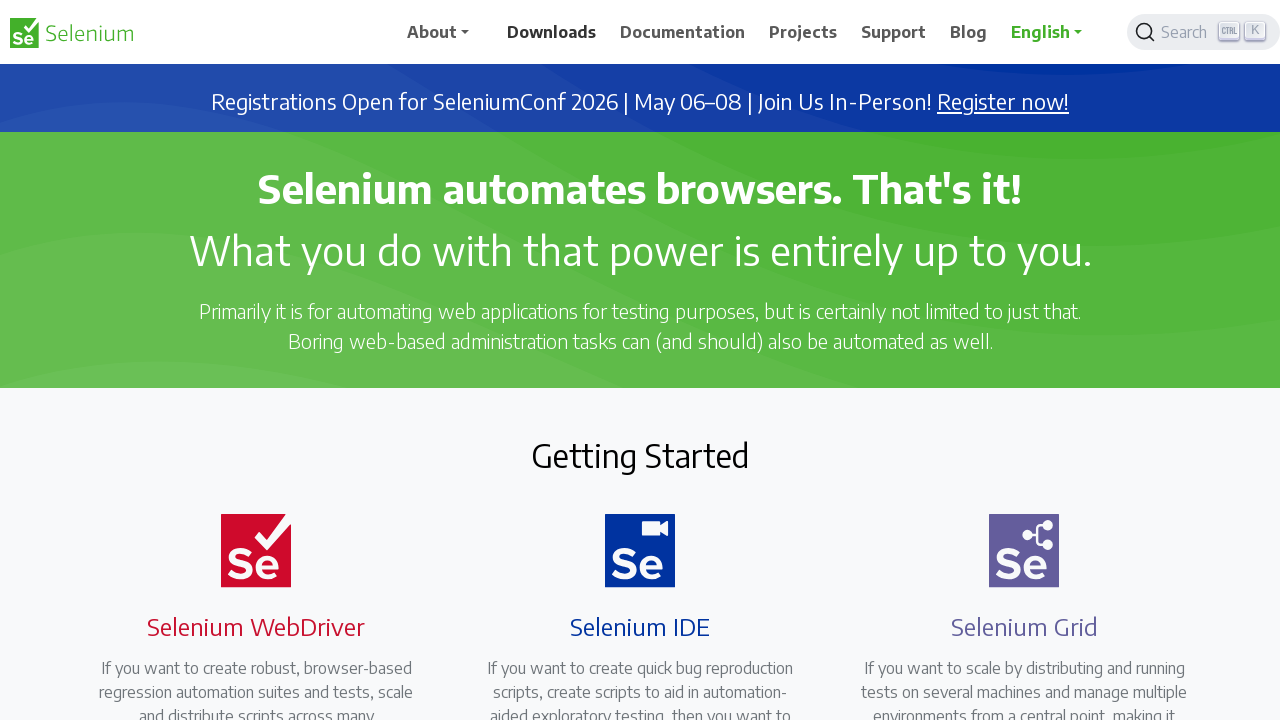

Returned to original page: Selenium
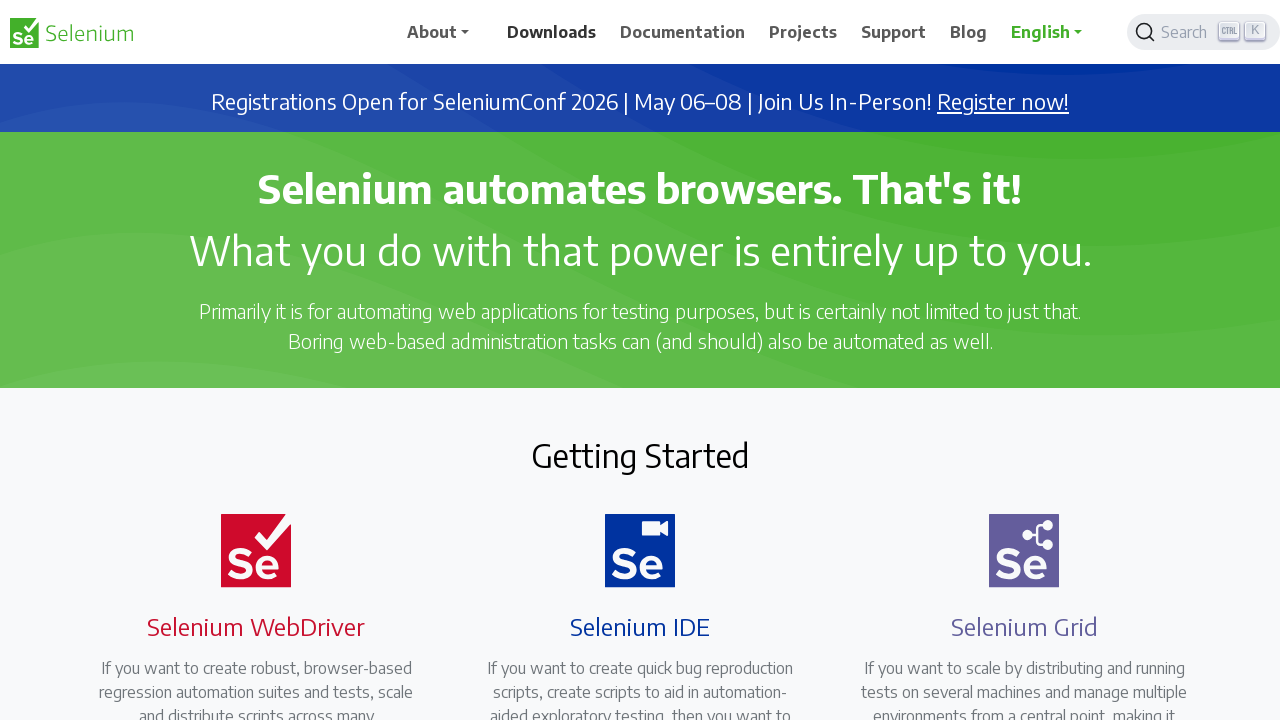

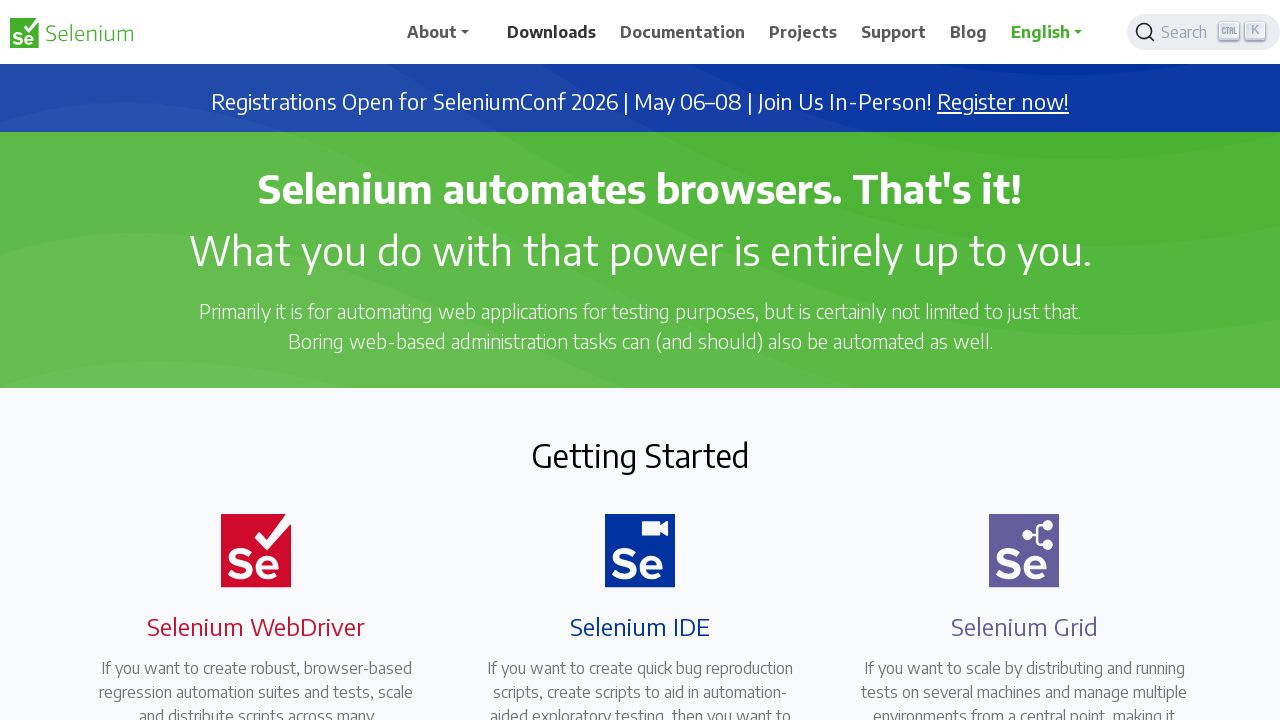